Tests a math challenge form by reading a value from the page, calculating the result using a mathematical formula (log of absolute value of 12*sin(x)), filling in the answer, selecting checkbox and radio button options, and submitting the form.

Starting URL: https://suninjuly.github.io/math.html

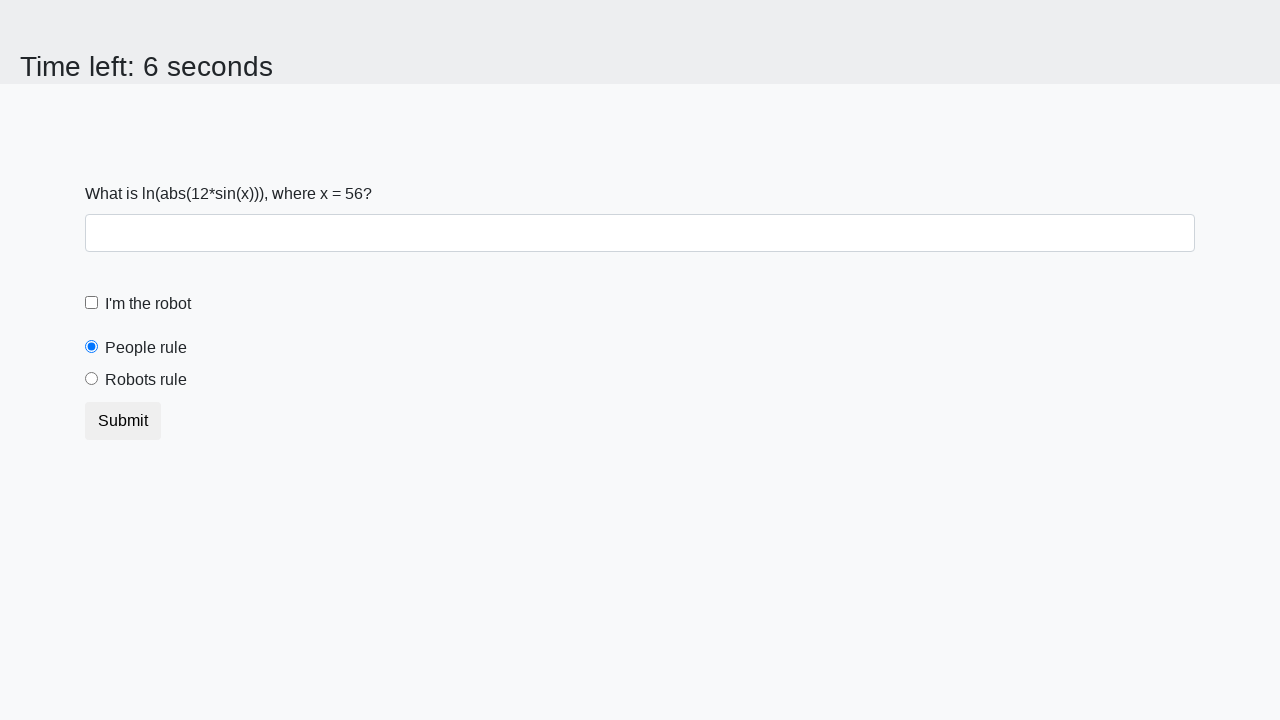

Located and read x value from the page
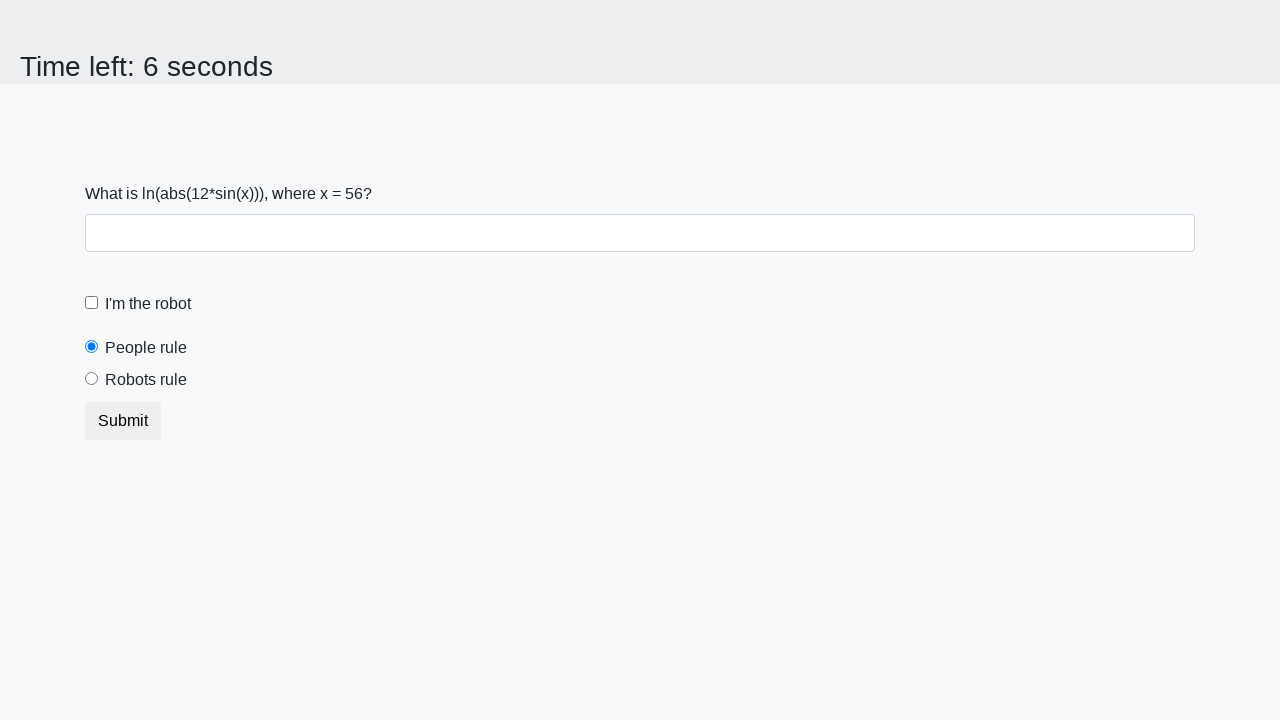

Calculated answer using formula: log(abs(12*sin(56))) = 1.8339584392890727
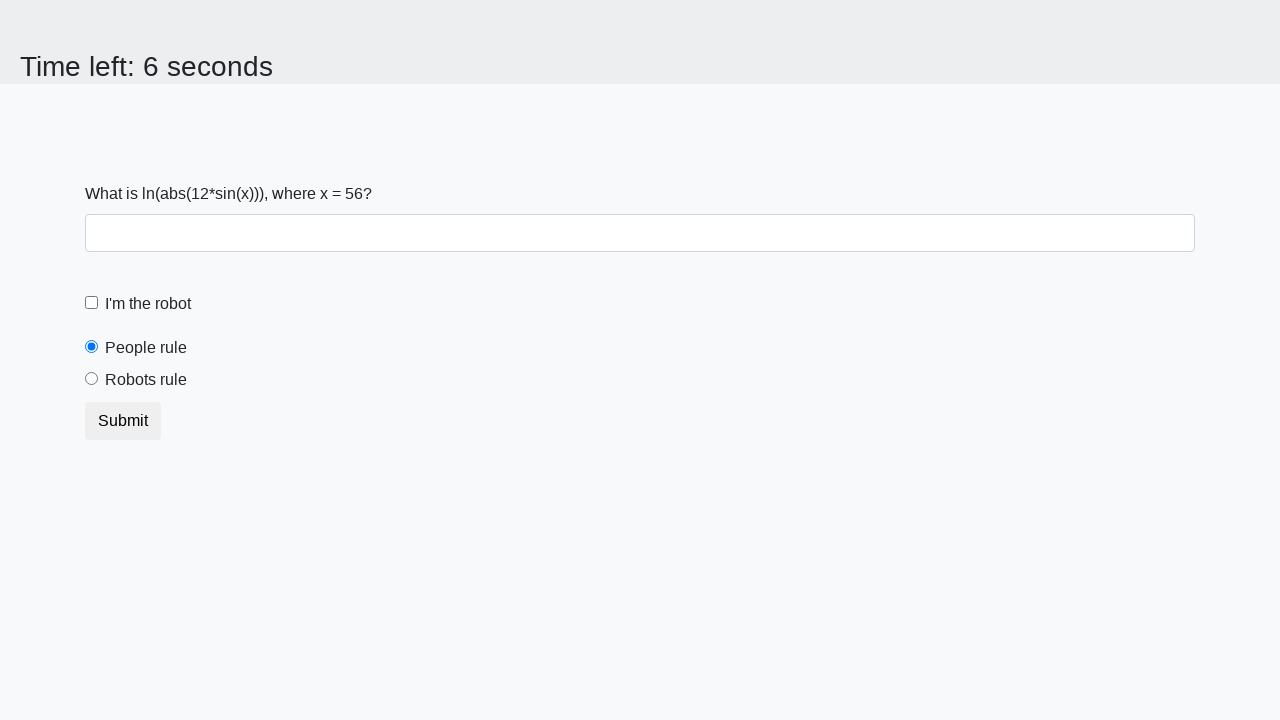

Filled answer field with calculated value: 1.8339584392890727 on input
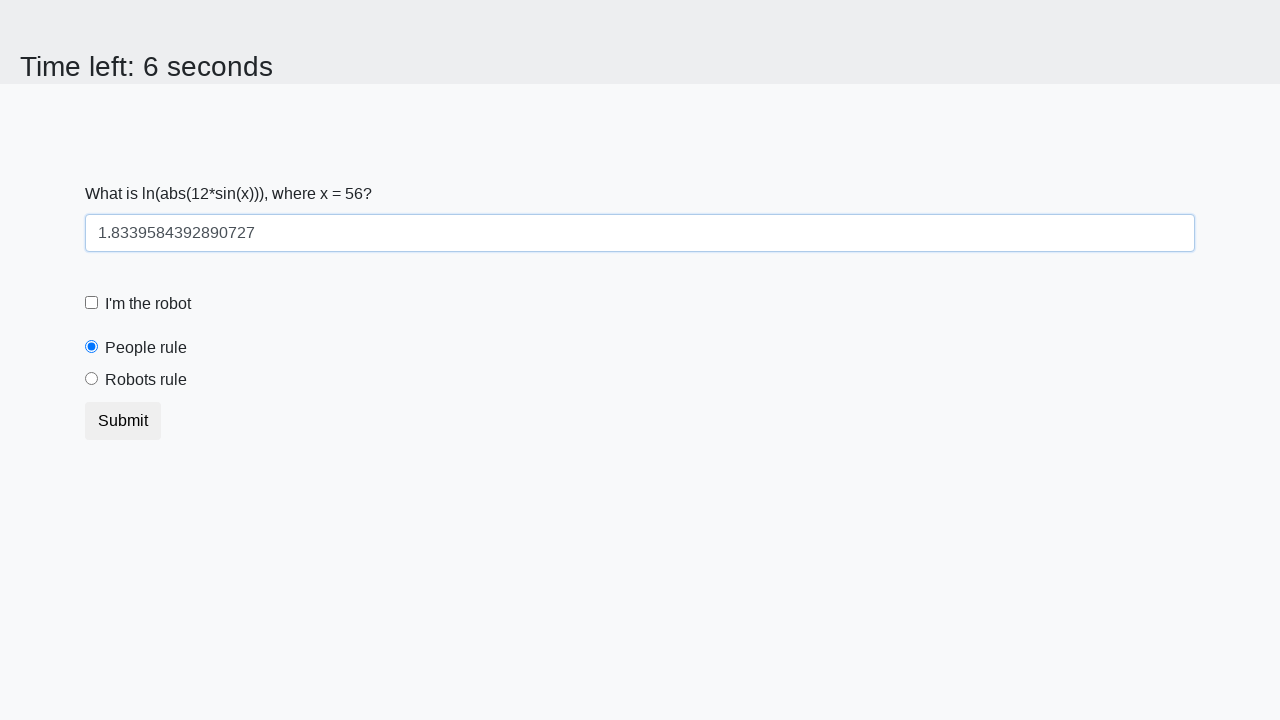

Checked the robot checkbox at (148, 304) on [for='robotCheckbox']
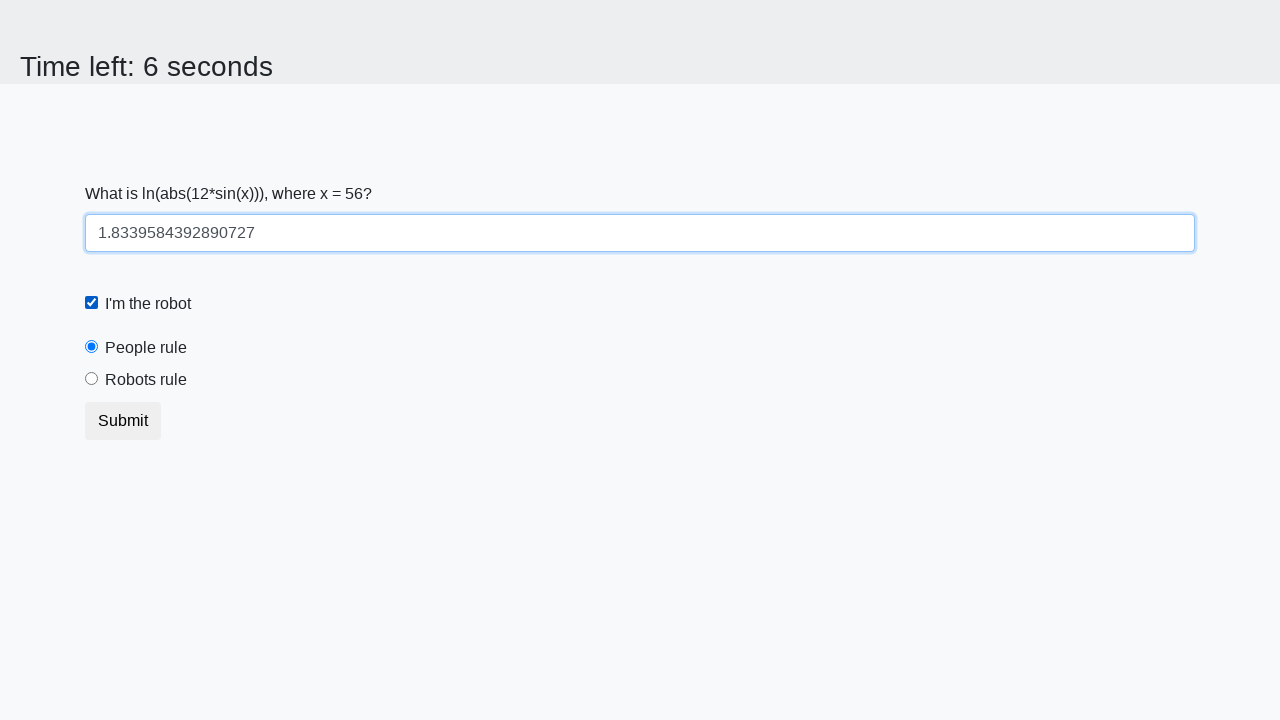

Selected the 'robots' radio button at (92, 379) on [value='robots']
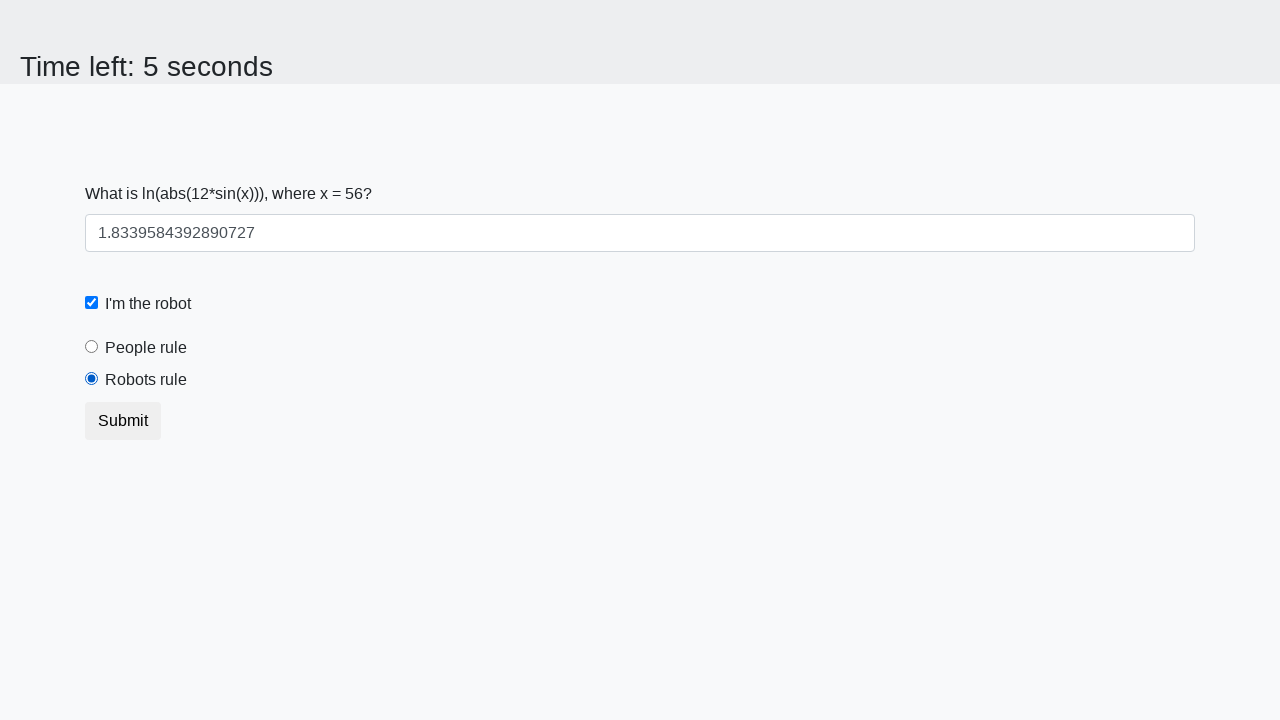

Submitted the form at (123, 421) on button.btn
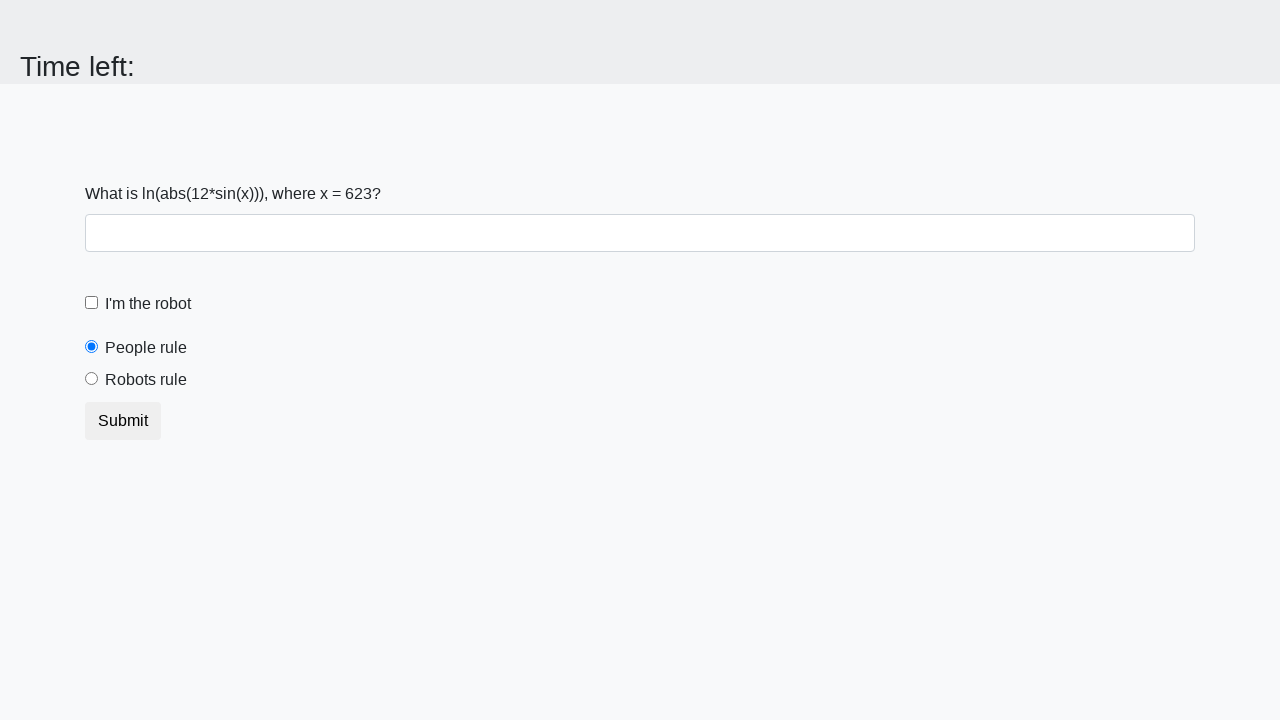

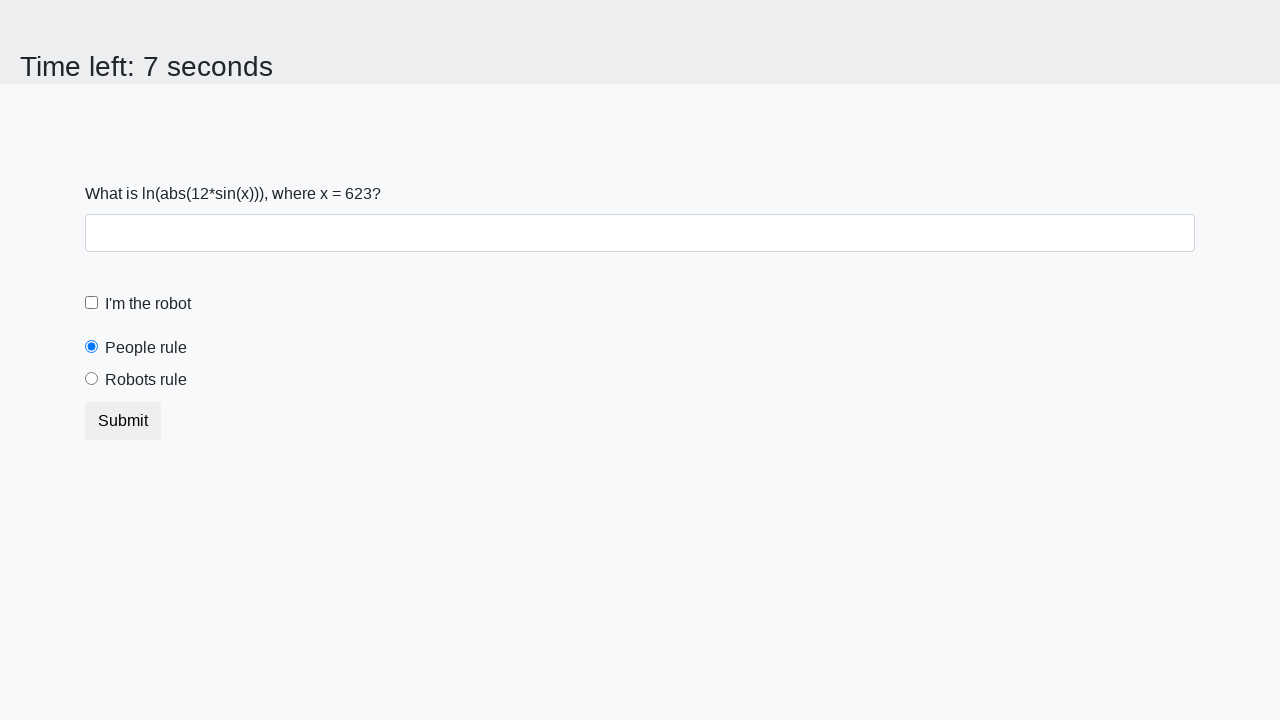